Tests search functionality on a metal music website by searching for "skepticism", clicking on a search result, scrolling down, and navigating to an album page to verify album information

Starting URL: https://www.spirit-of-metal.com/

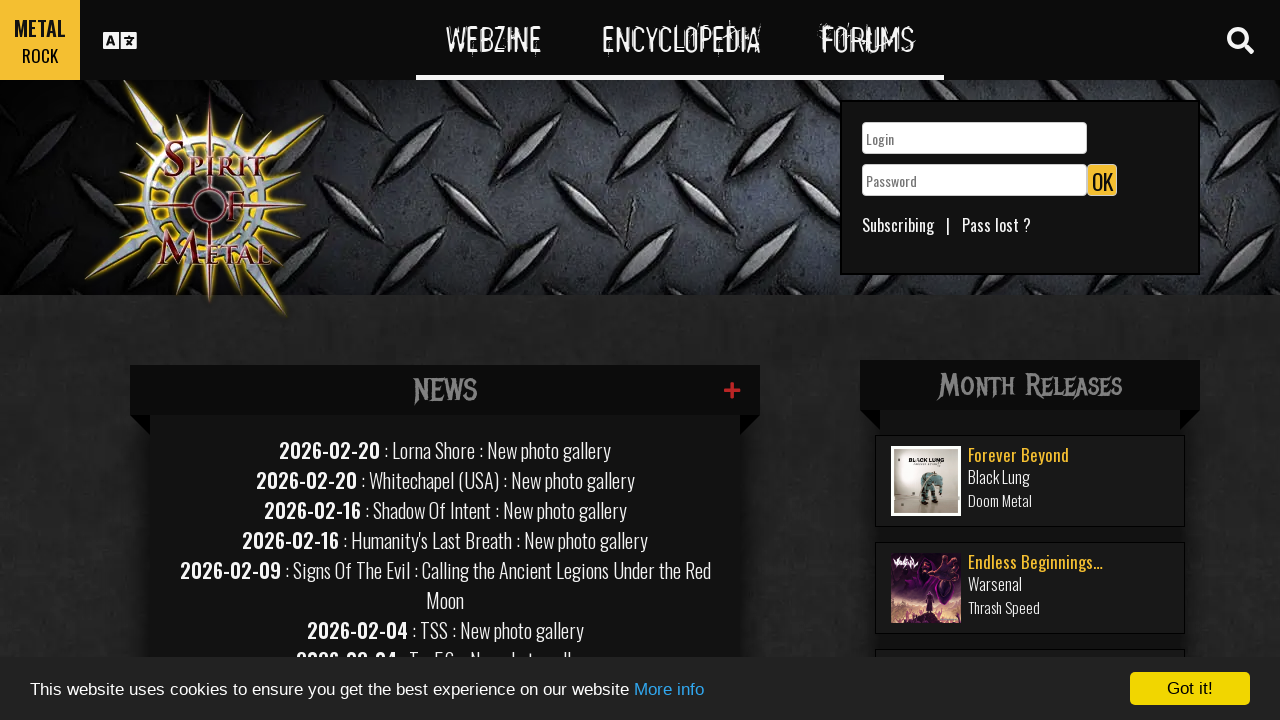

Clicked search toggle to open search field at (1240, 40) on #search-toggle
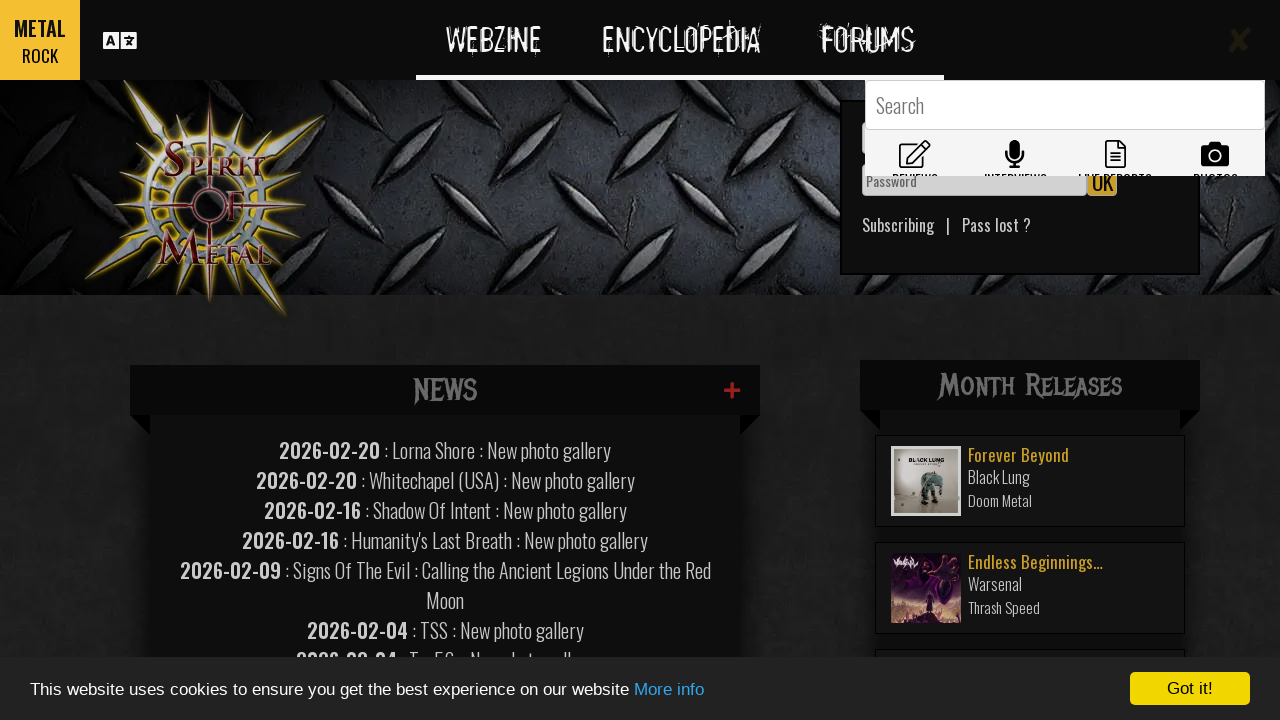

Filled search field with 'skepticism' on #GlobalSearchField
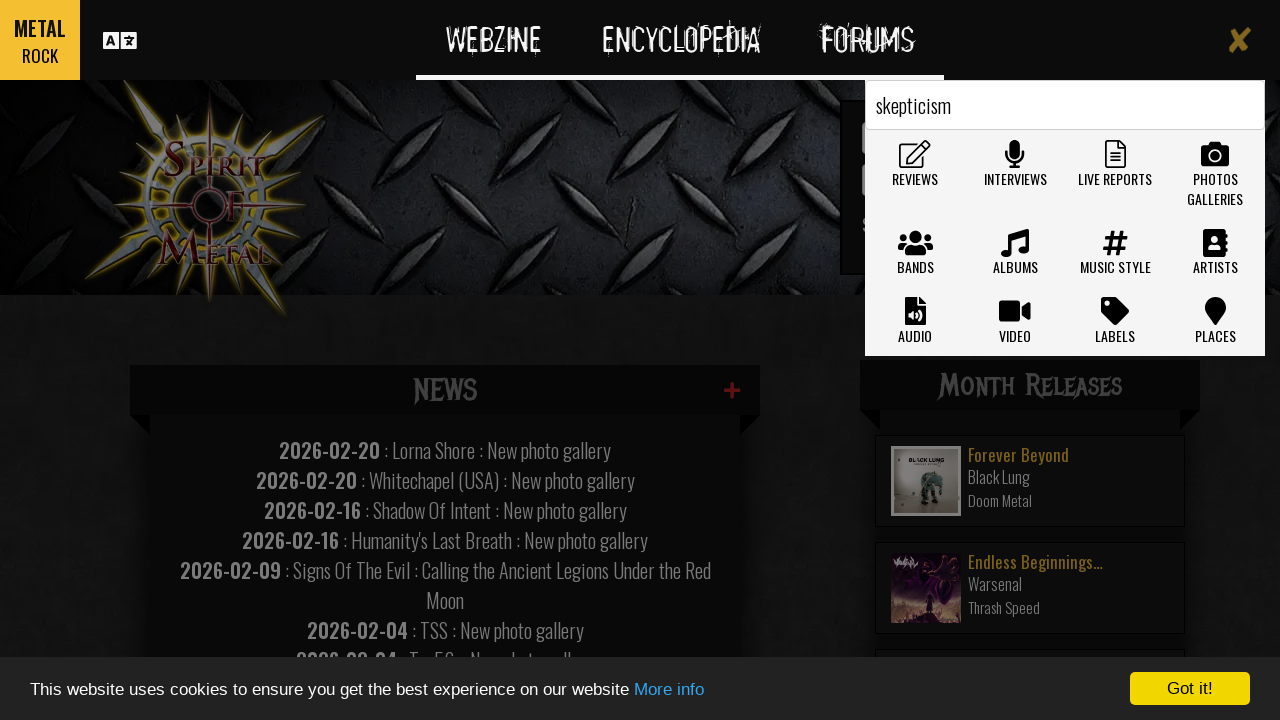

Pressed Enter to submit search for 'skepticism' on #GlobalSearchField
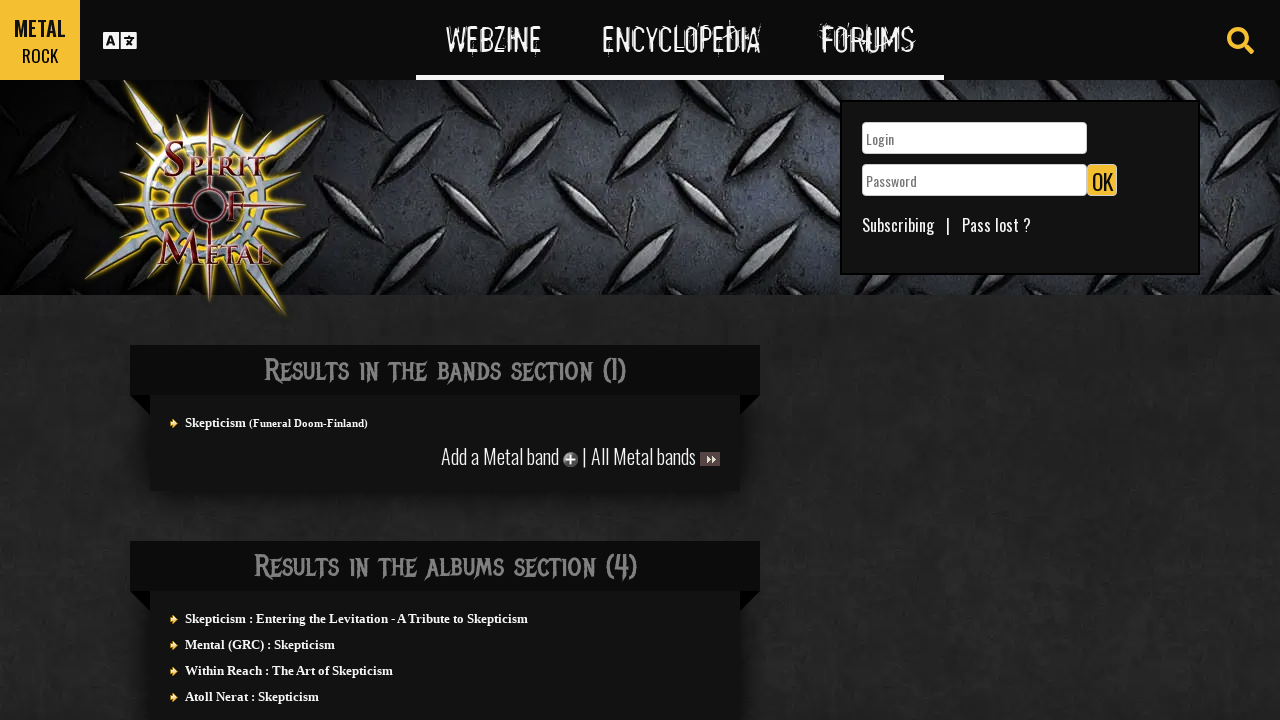

Search results loaded and first result selector appeared
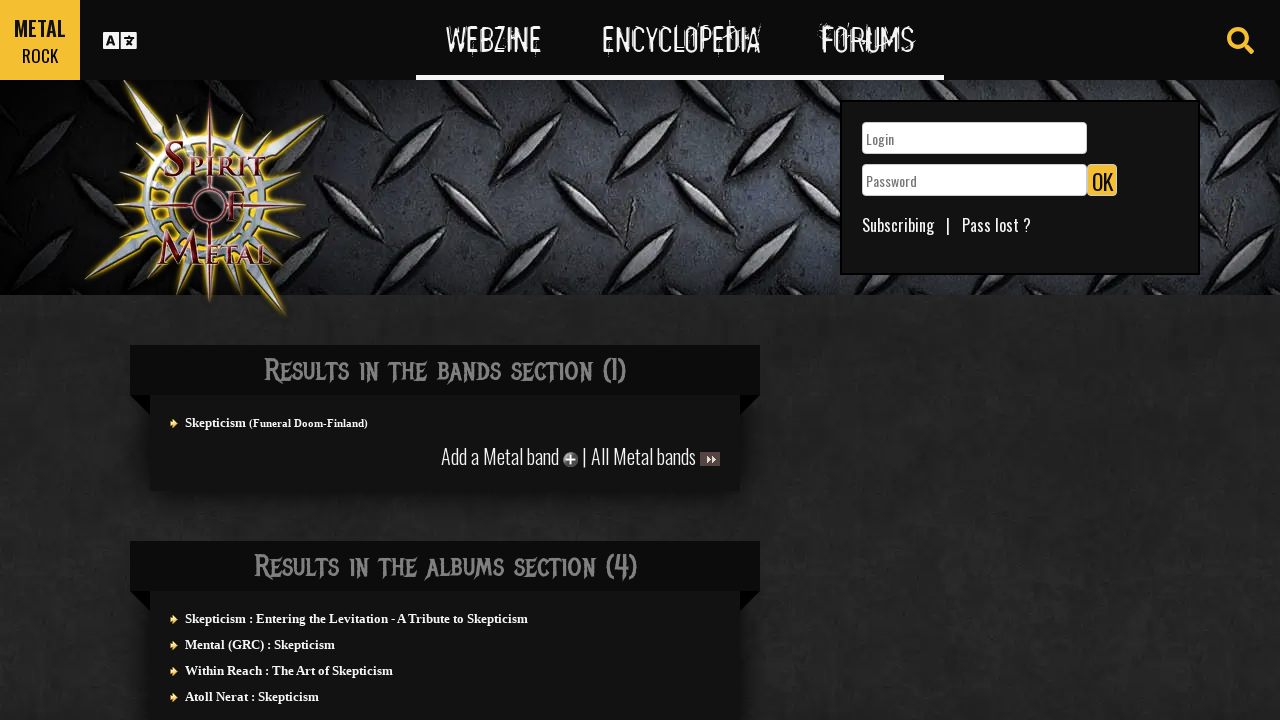

Clicked first search result at (216, 422) on #actuality div div section:first-child div ul a
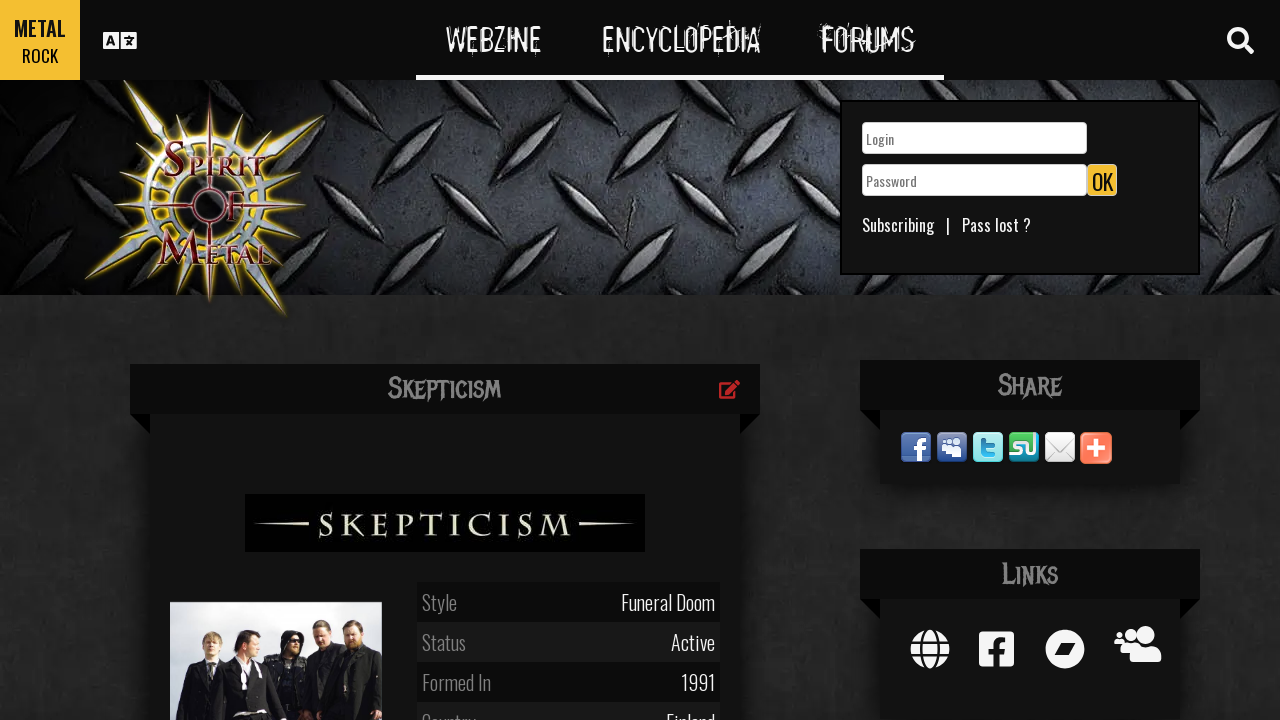

Scrolled down the page to 1430px
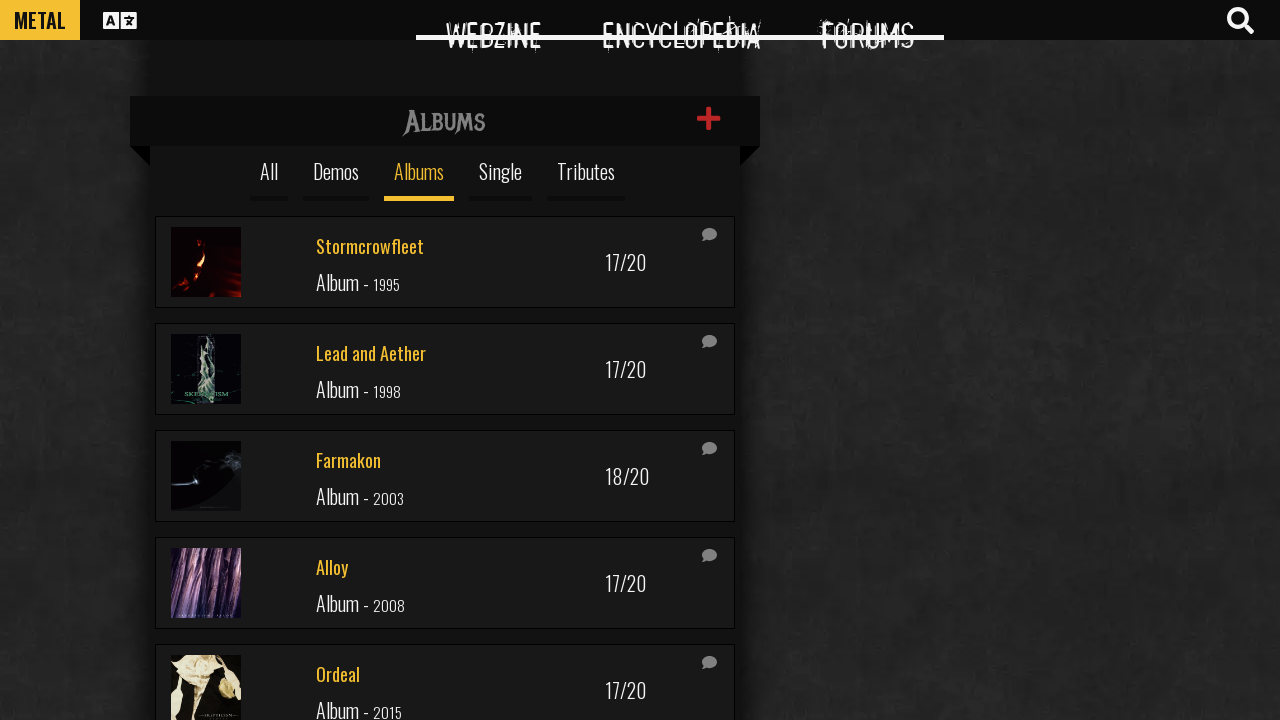

Fifth item in infinite scroll section loaded
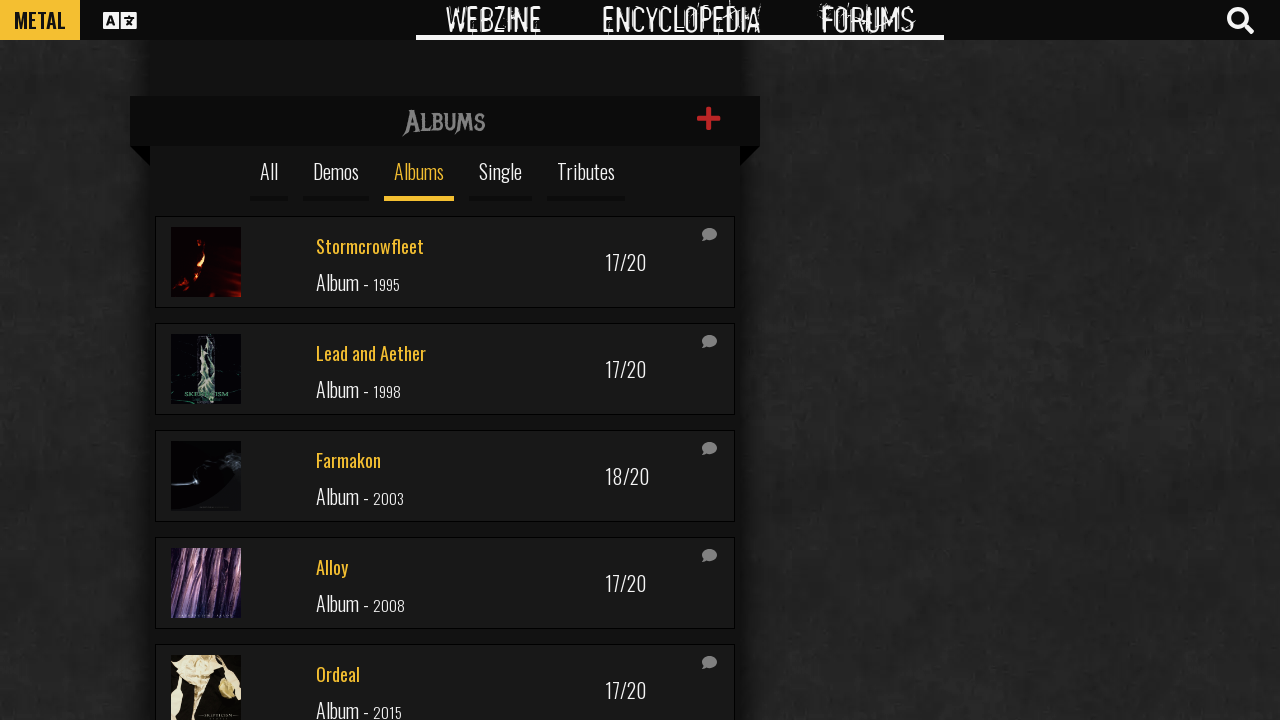

Clicked on album/item in infinite scroll section at (445, 583) on #infinitescroll div:nth-child(5) a
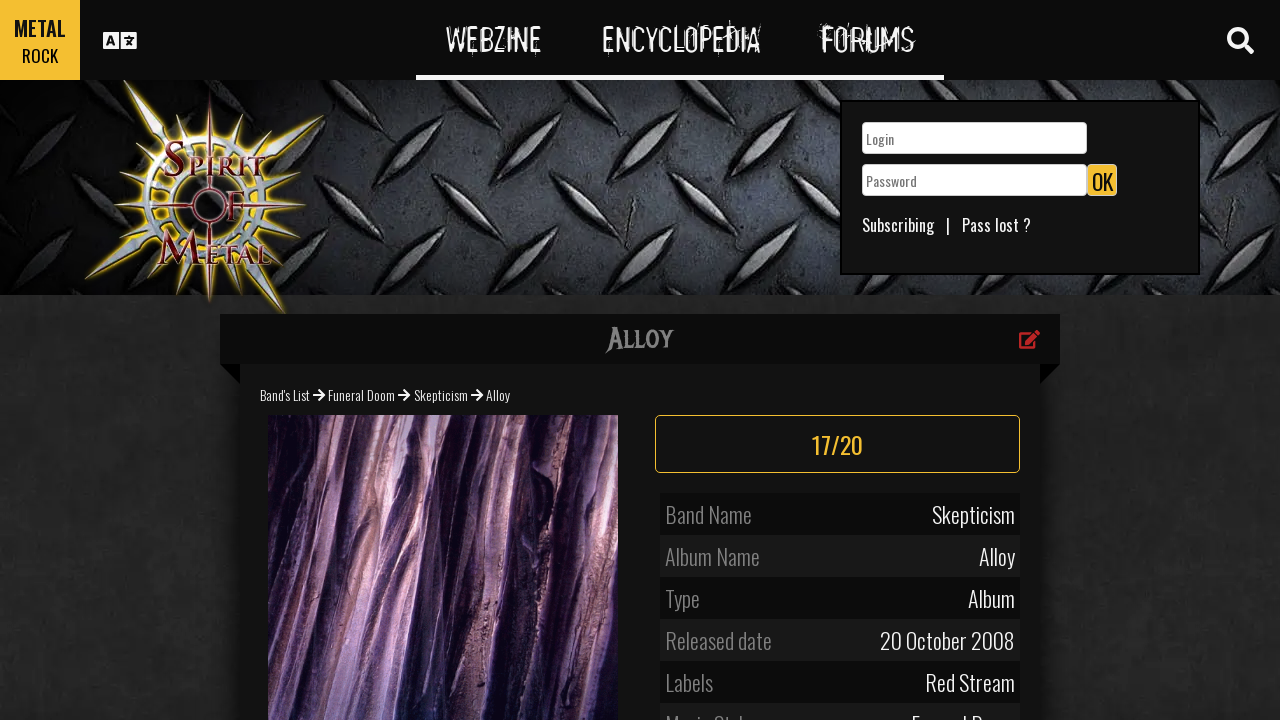

Album/profile page loaded and album information displayed
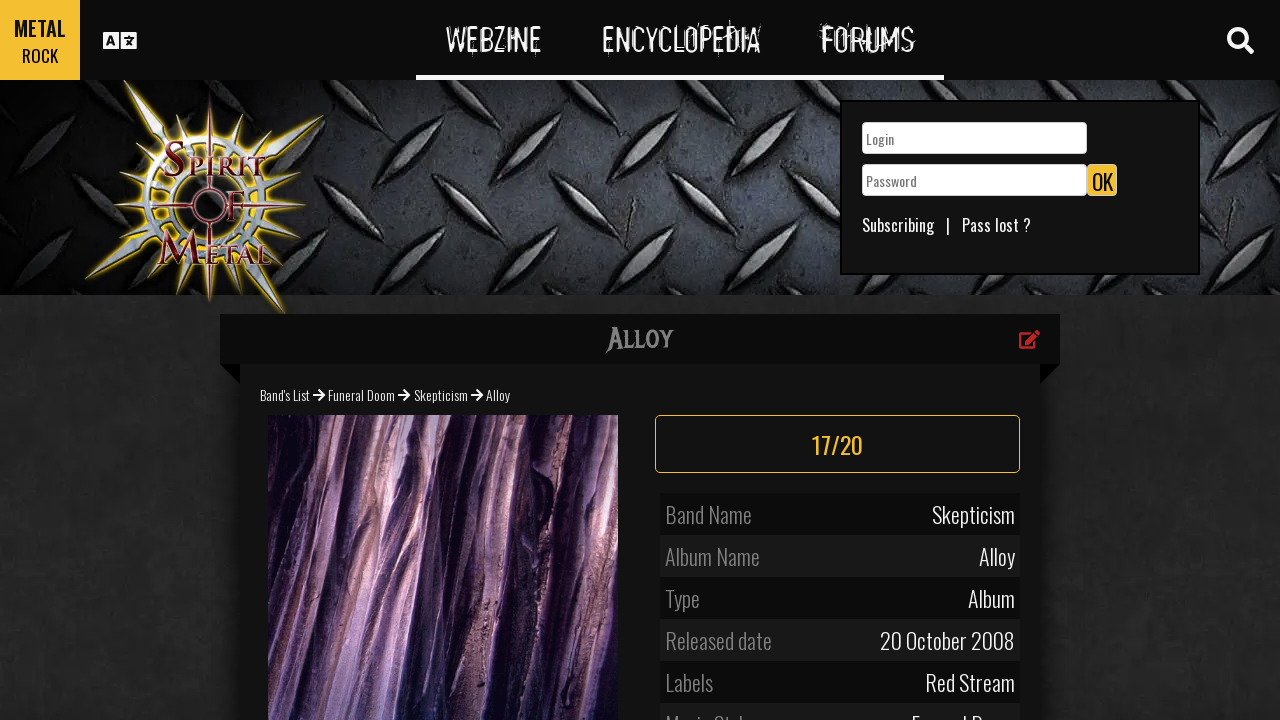

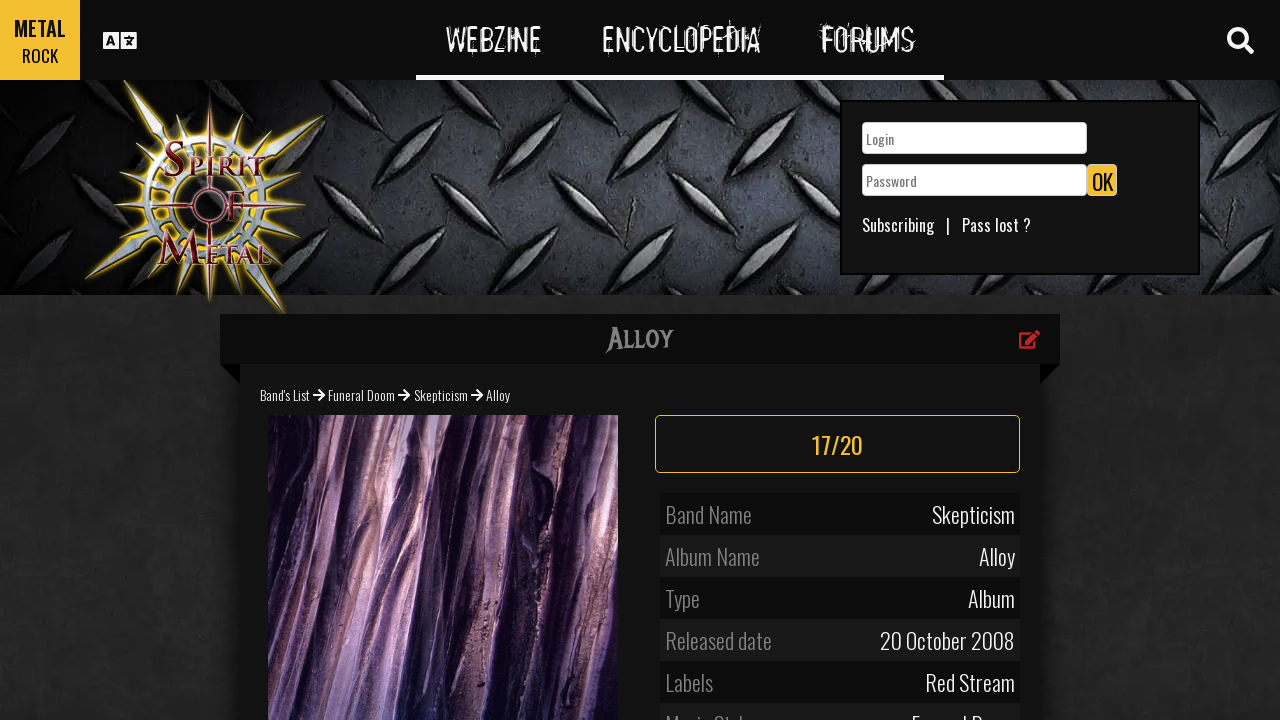